Solves a math problem by reading two numbers from the page, calculating their sum, and selecting the result from a dropdown menu

Starting URL: http://suninjuly.github.io/selects1.html

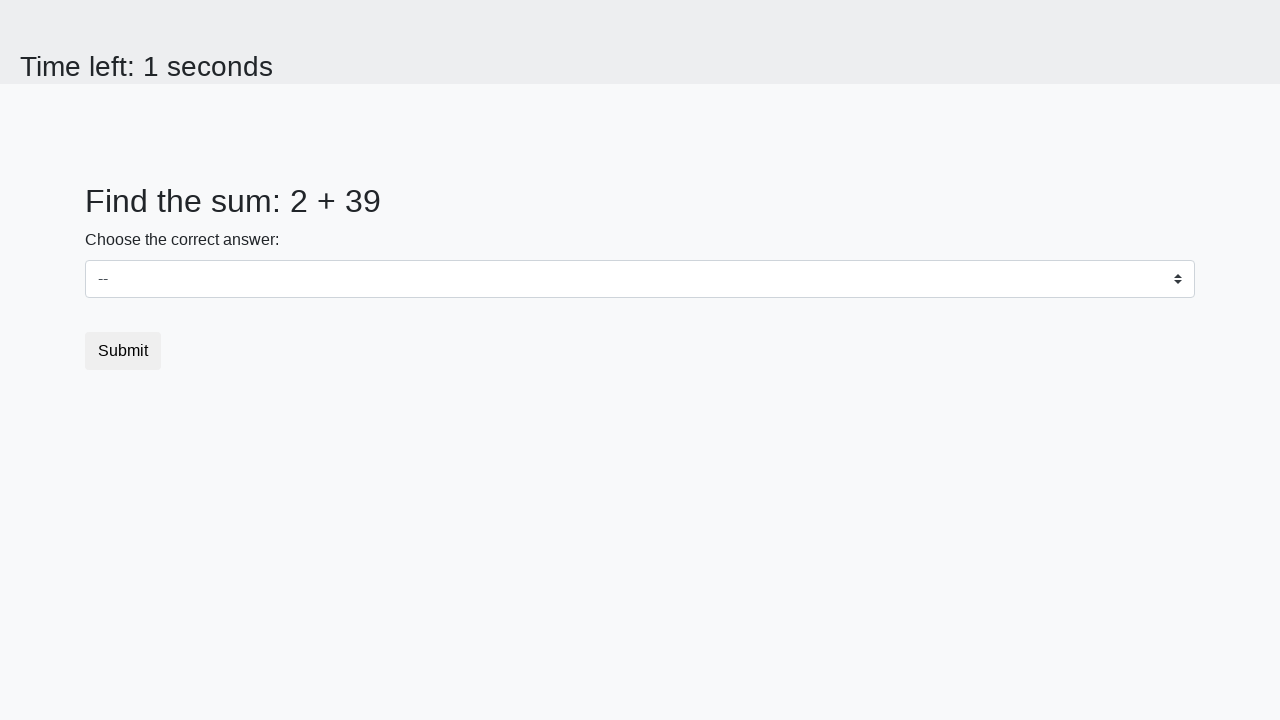

Read first number from #num1 element
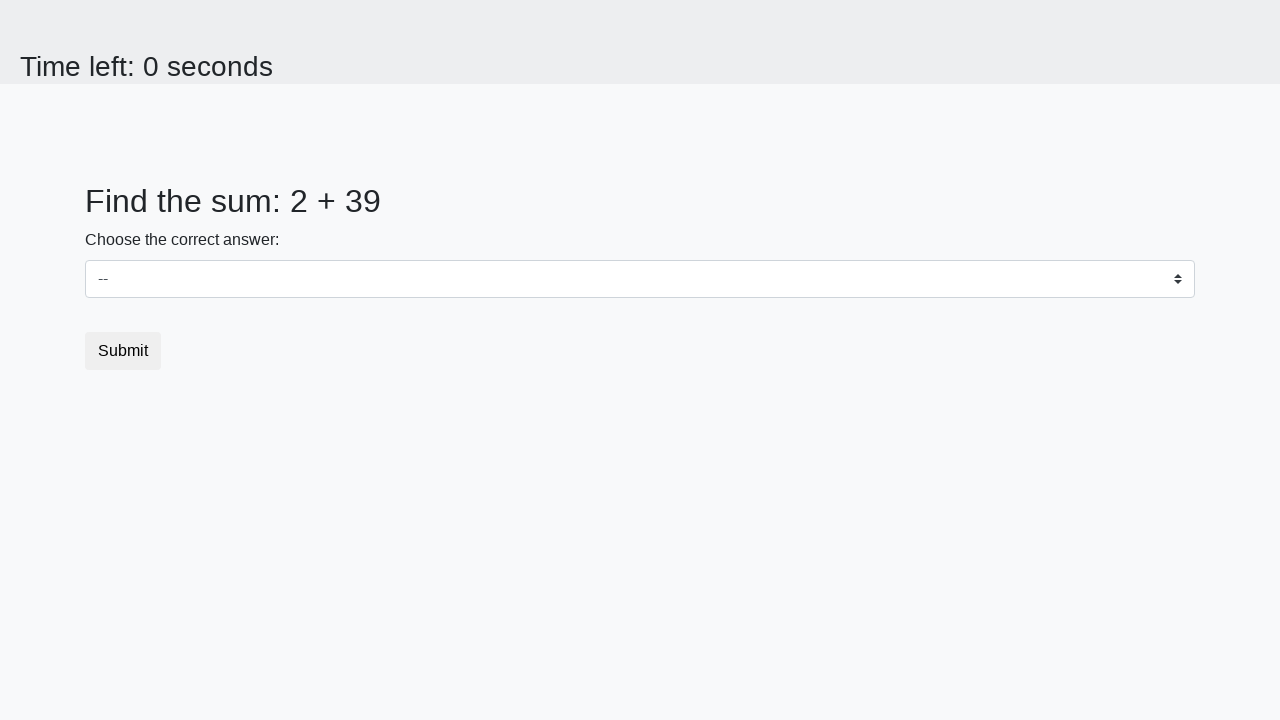

Read second number from #num2 element
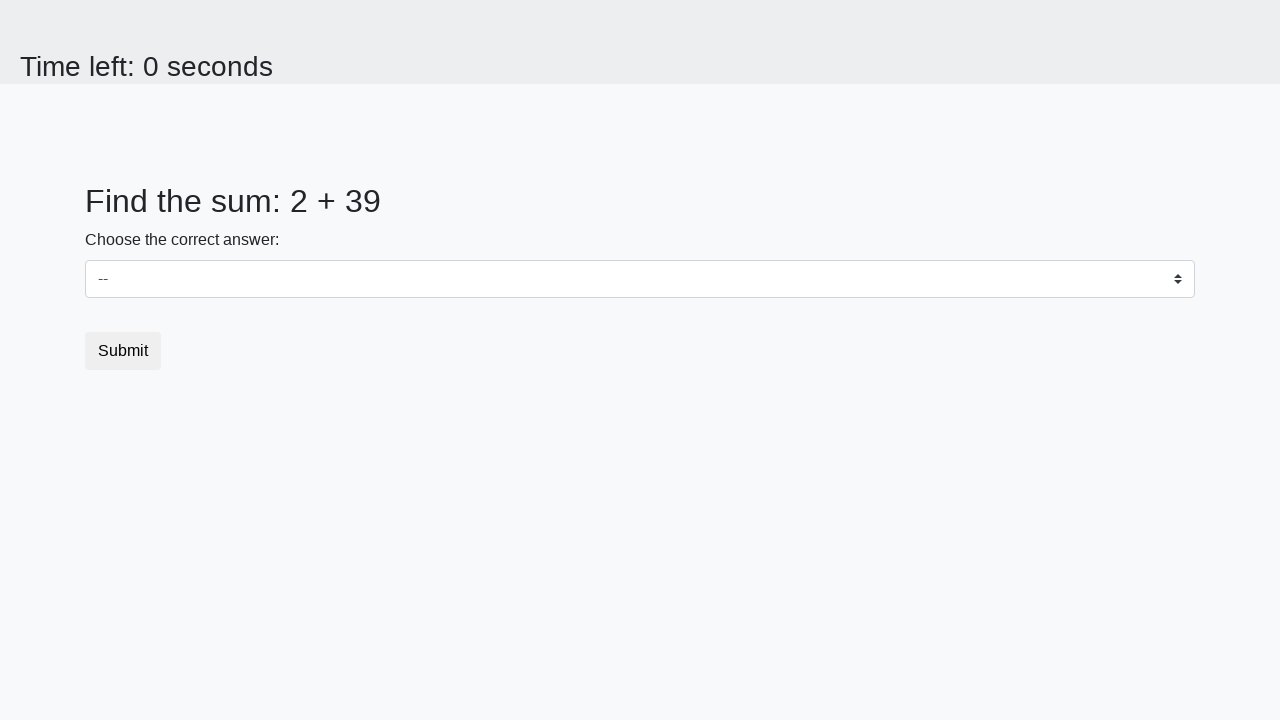

Calculated sum: 2 + 39 = 41
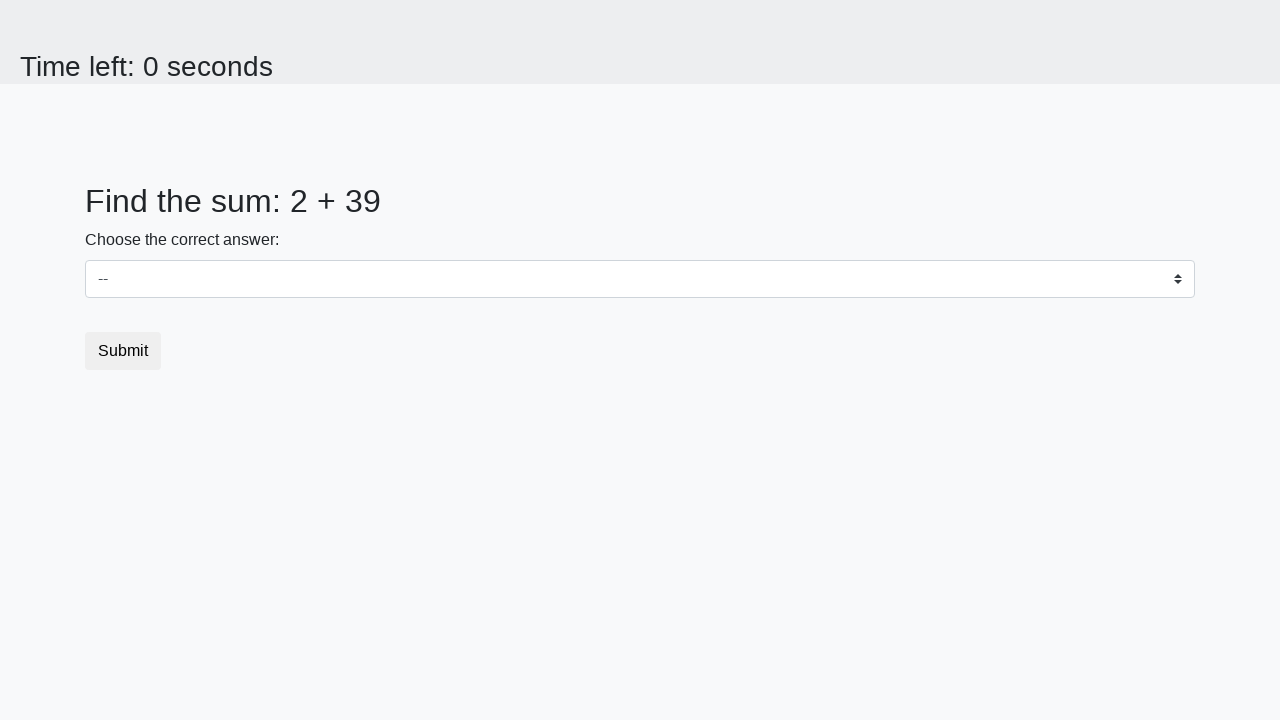

Selected 41 from dropdown menu on select
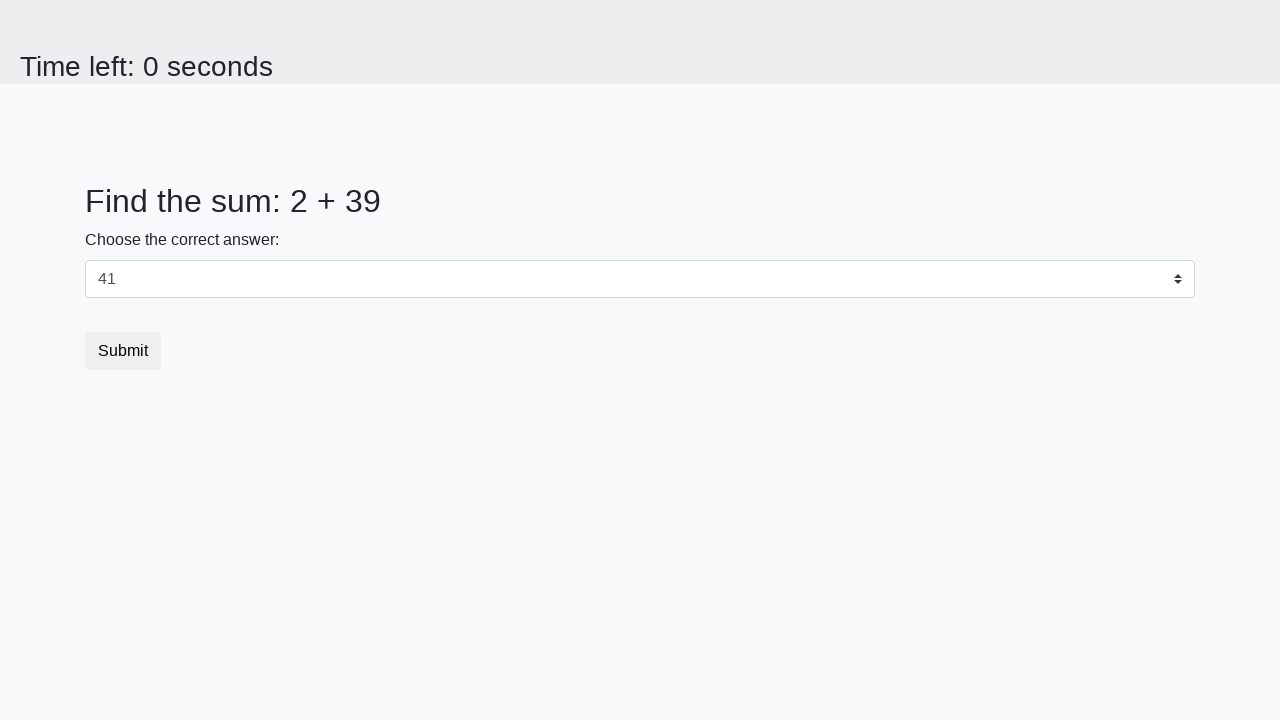

Clicked submit button at (123, 351) on button.btn
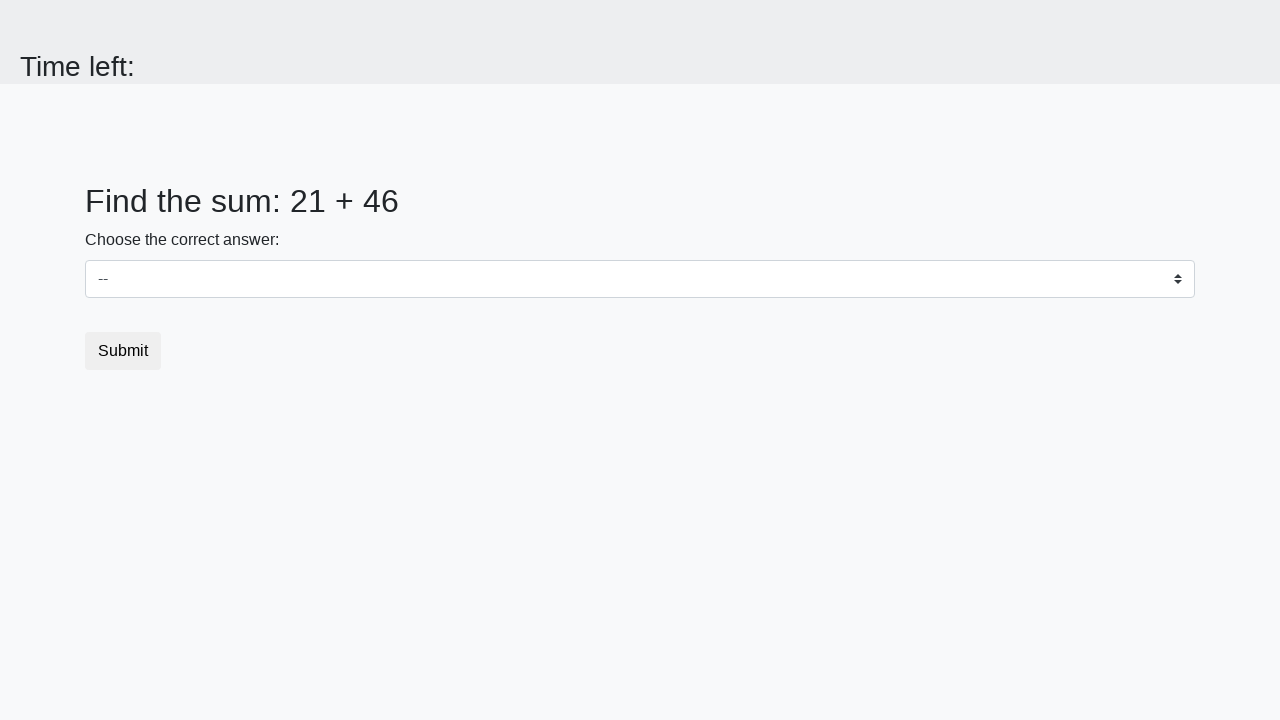

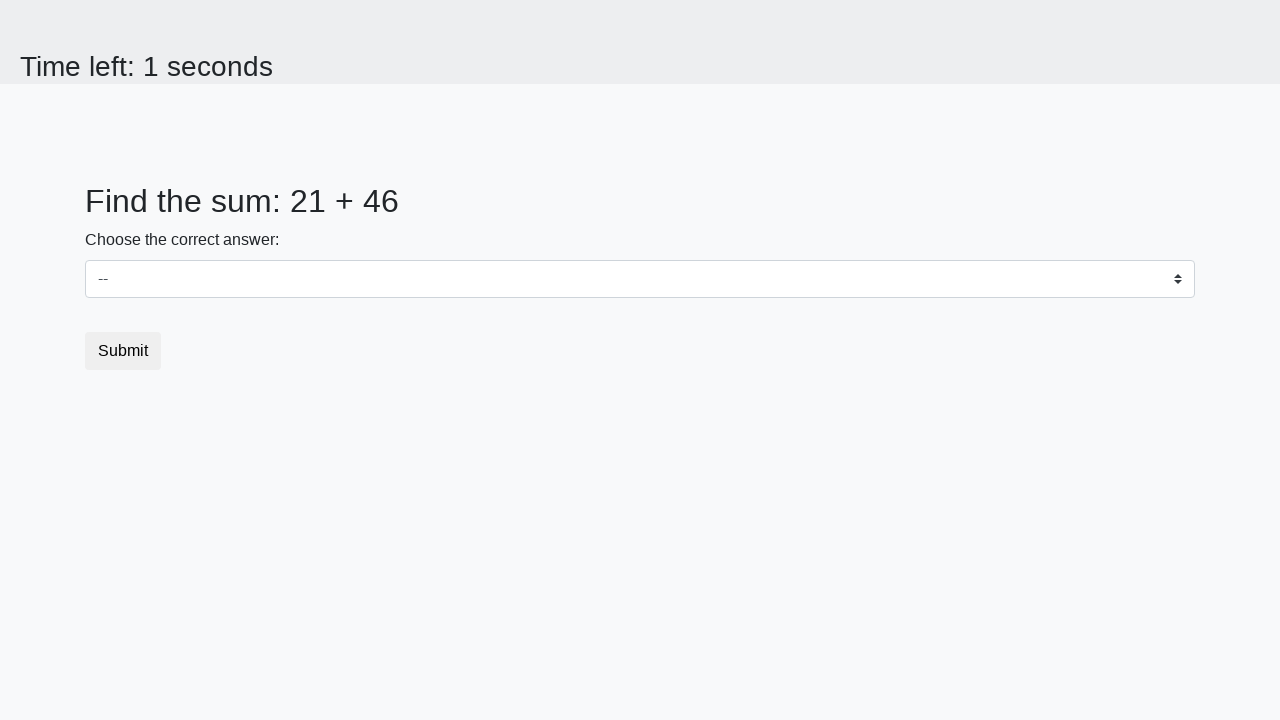